Tests navigation functionality by navigating to a GitHub repository page, going back, forward, and reloading

Starting URL: https://github.com/hardkoded/puppeteer-sharp

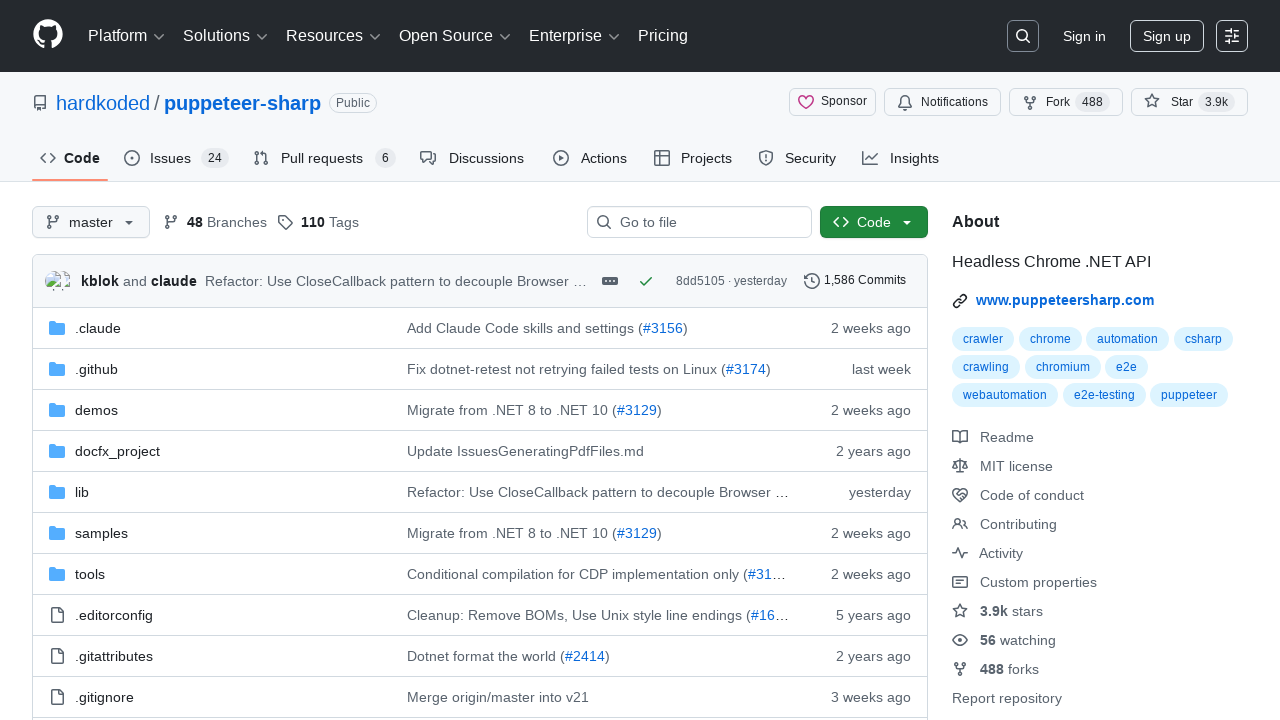

Navigated to GitHub repository page for puppeteer-sharp
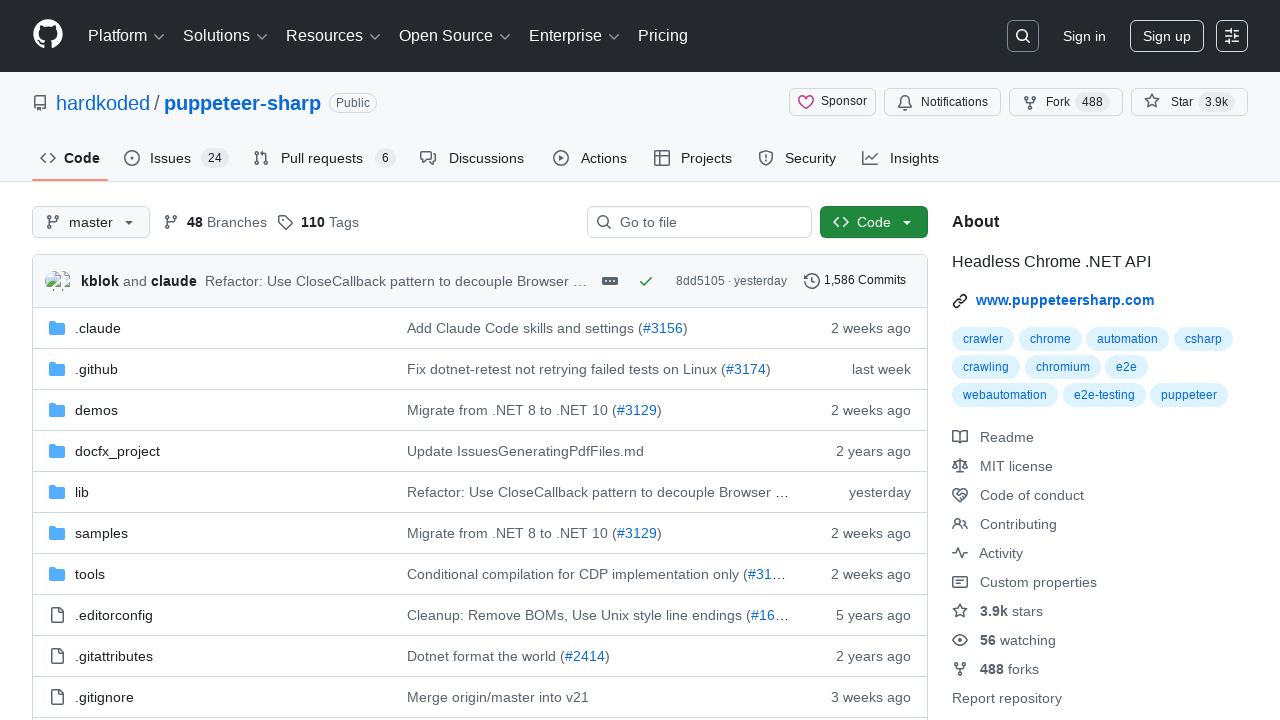

Navigated back in browser history
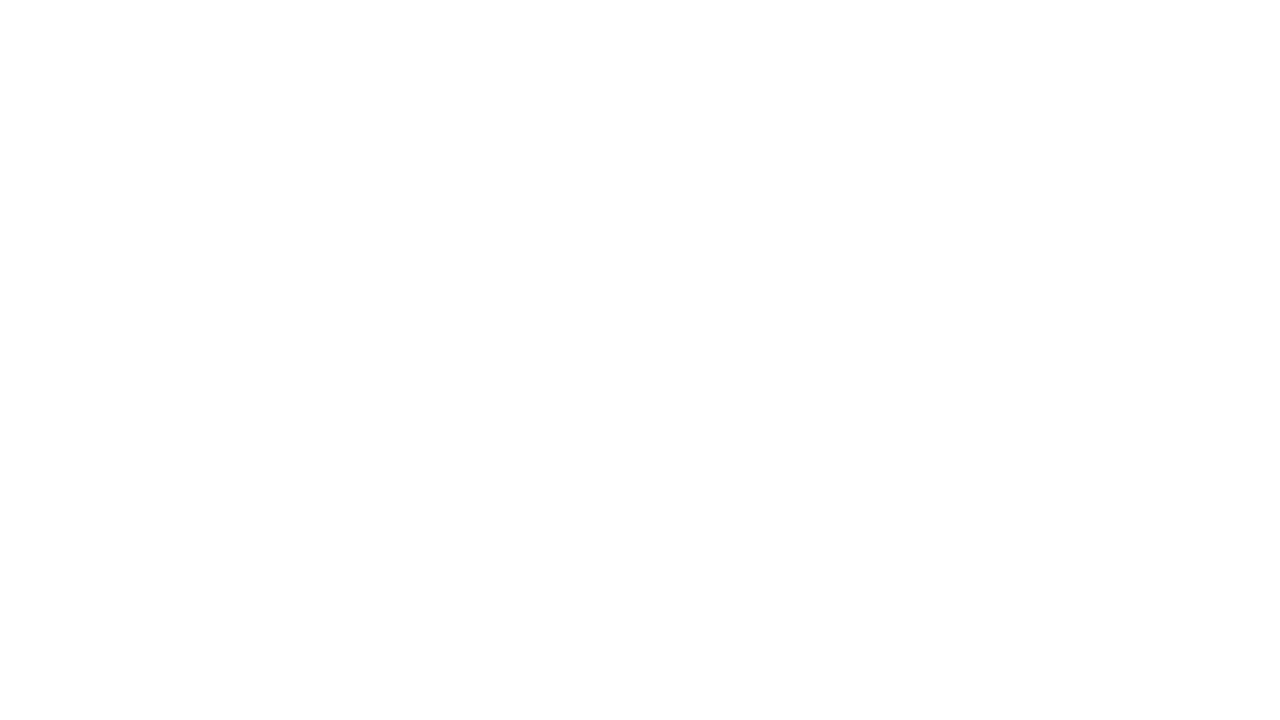

Navigated forward in browser history
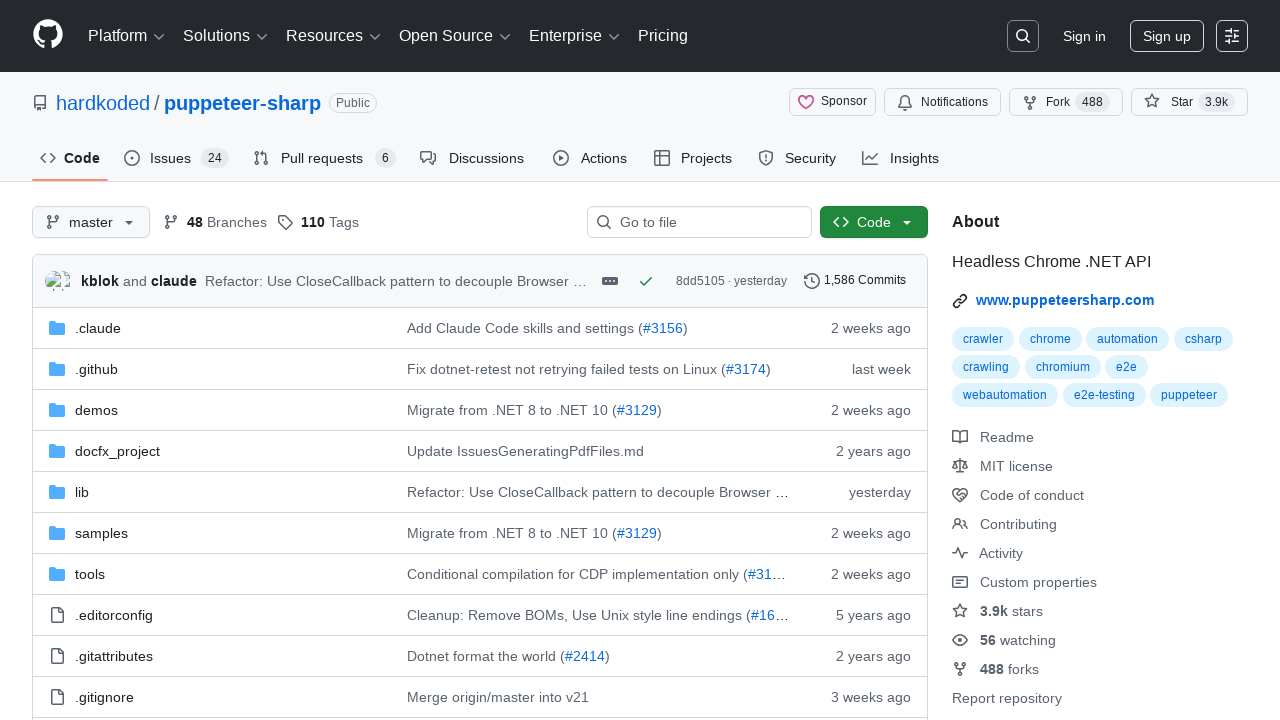

Reloaded the current page
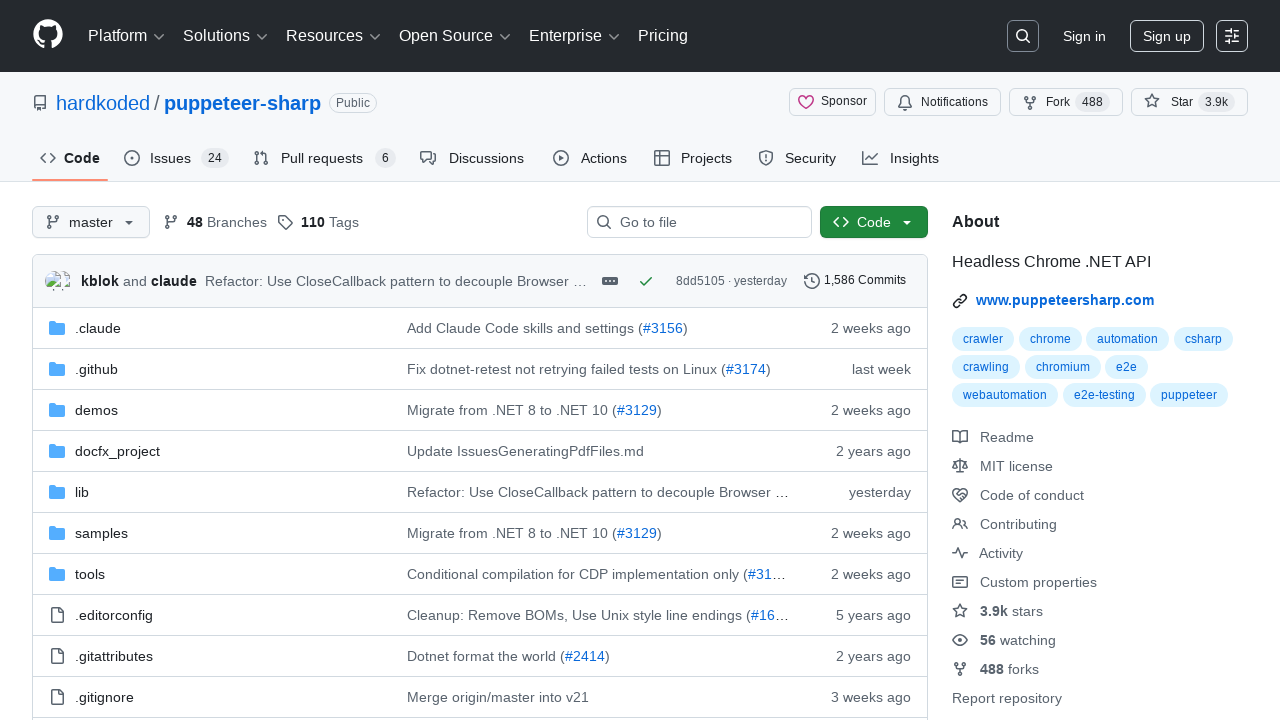

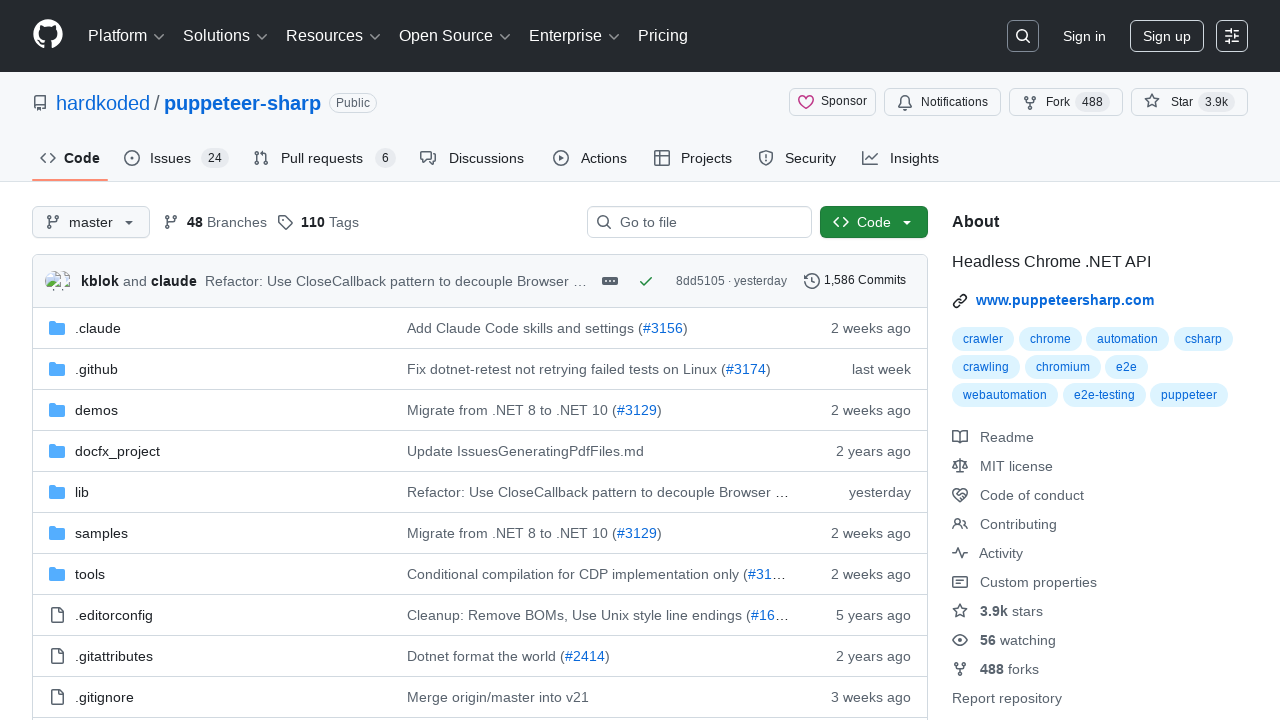